Tests GitHub signup page by entering an invalid username format and verifying the error message

Starting URL: https://github.com/join

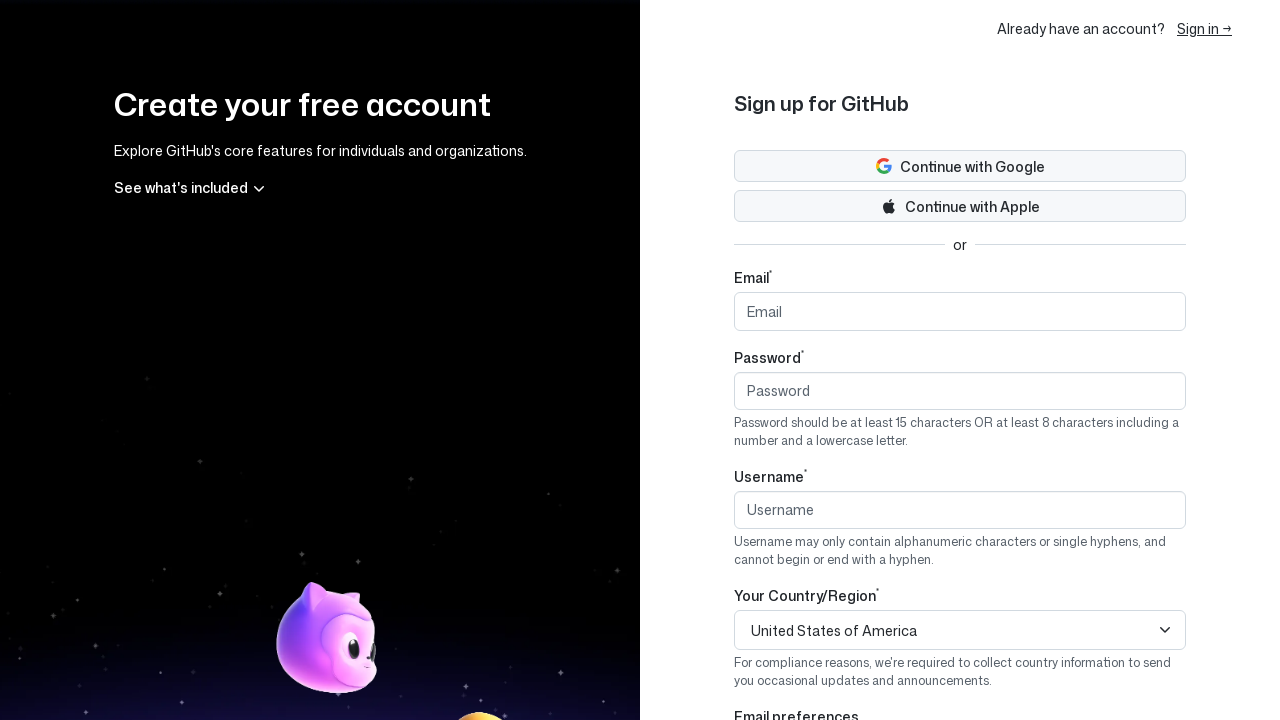

Entered invalid username 'user-' (ending with hyphen) in signup form on input[name='user[login]']
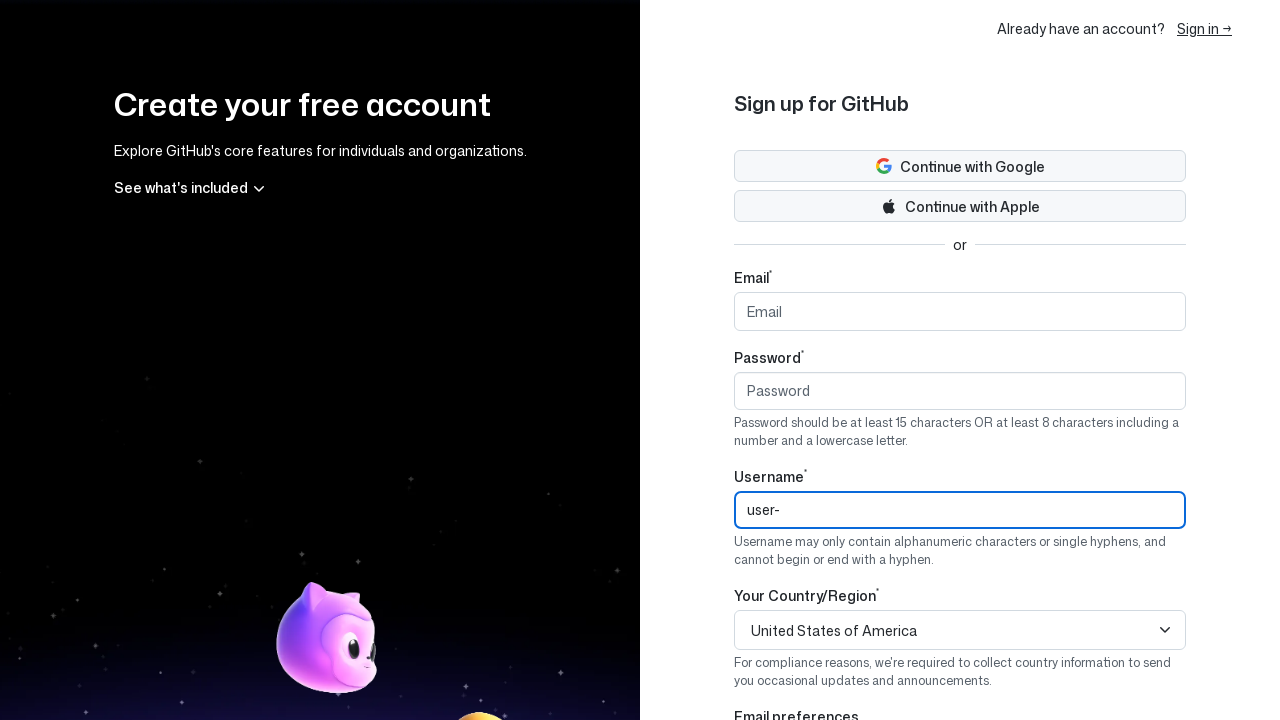

Validation error message appeared confirming username format rejection
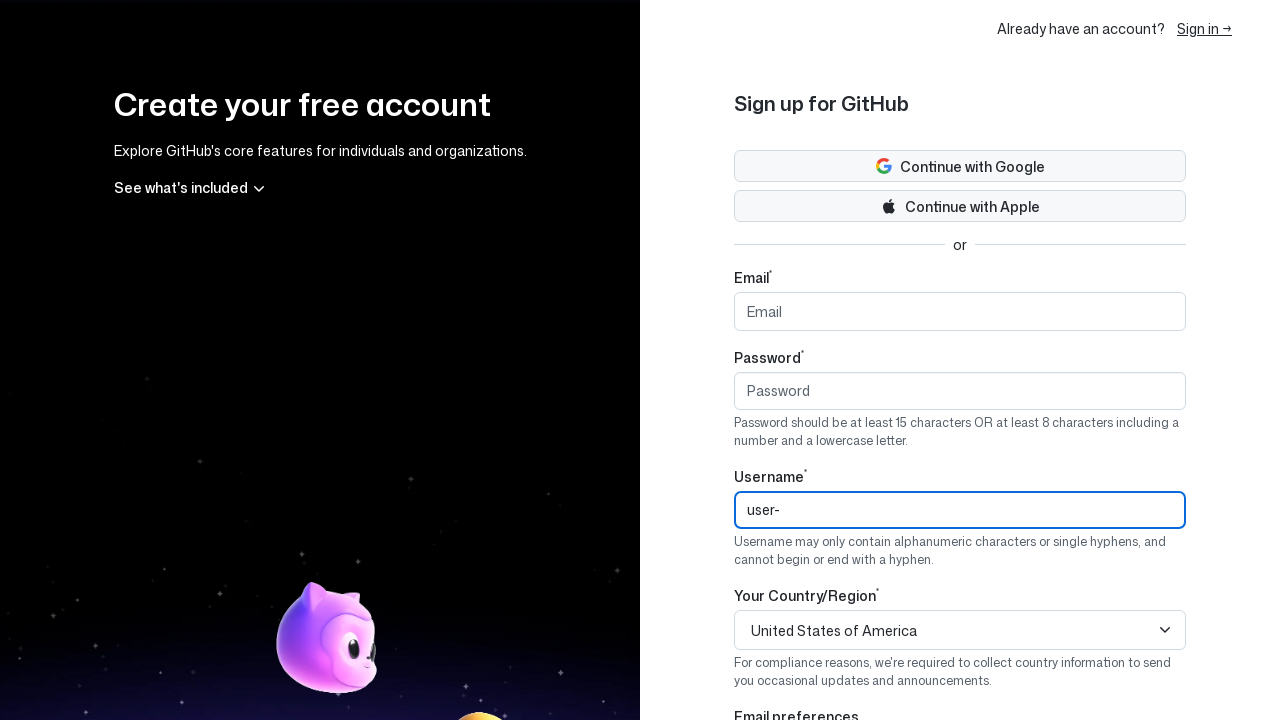

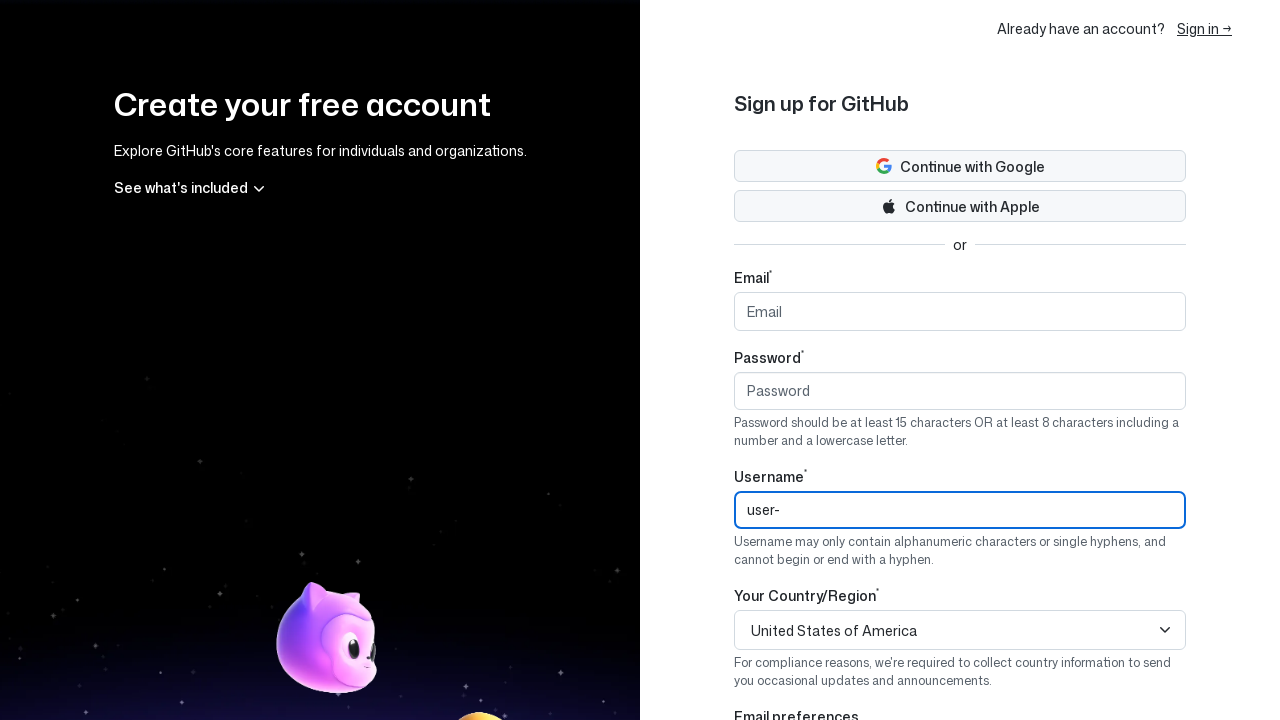